Tests search functionality with a longer Chinese query string by clearing the input, entering the query, and submitting with Enter key

Starting URL: https://www.qmacro.cn/app/#/post

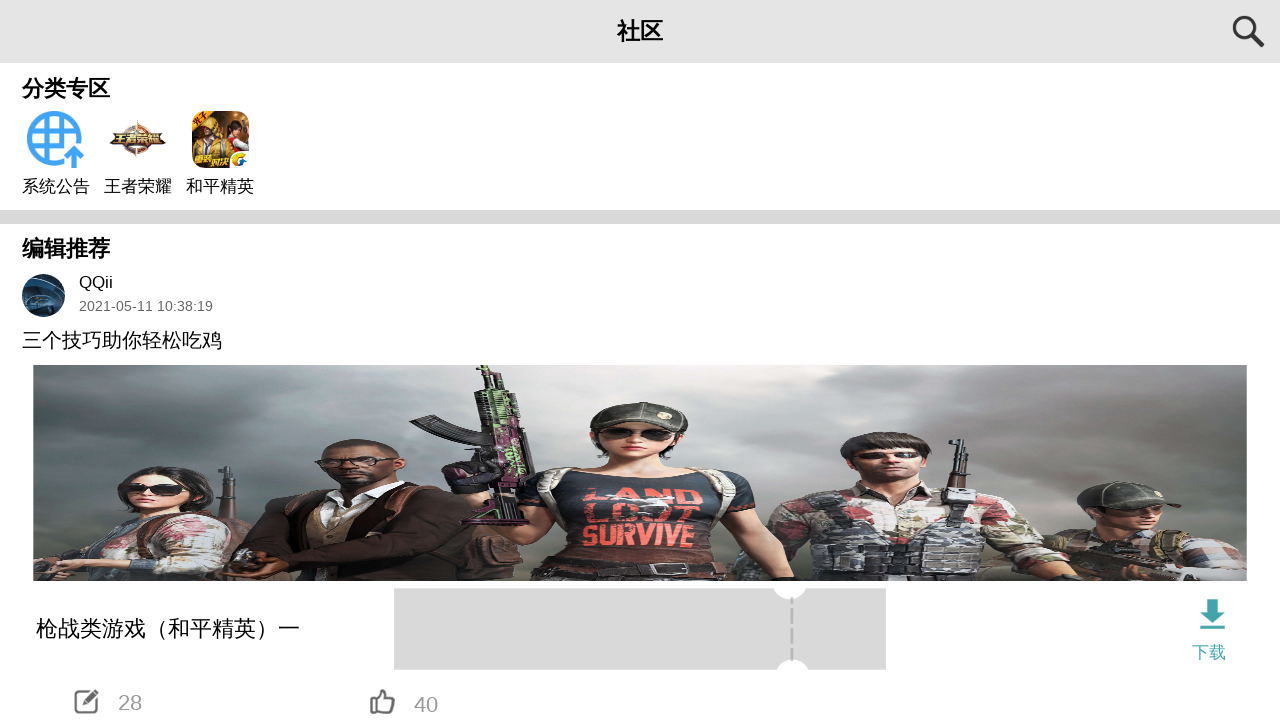

Clicked search element to open search dialog at (1248, 32) on xpath=//*[@id="app"]/div/div[1]/div/div/div/div[3]/div
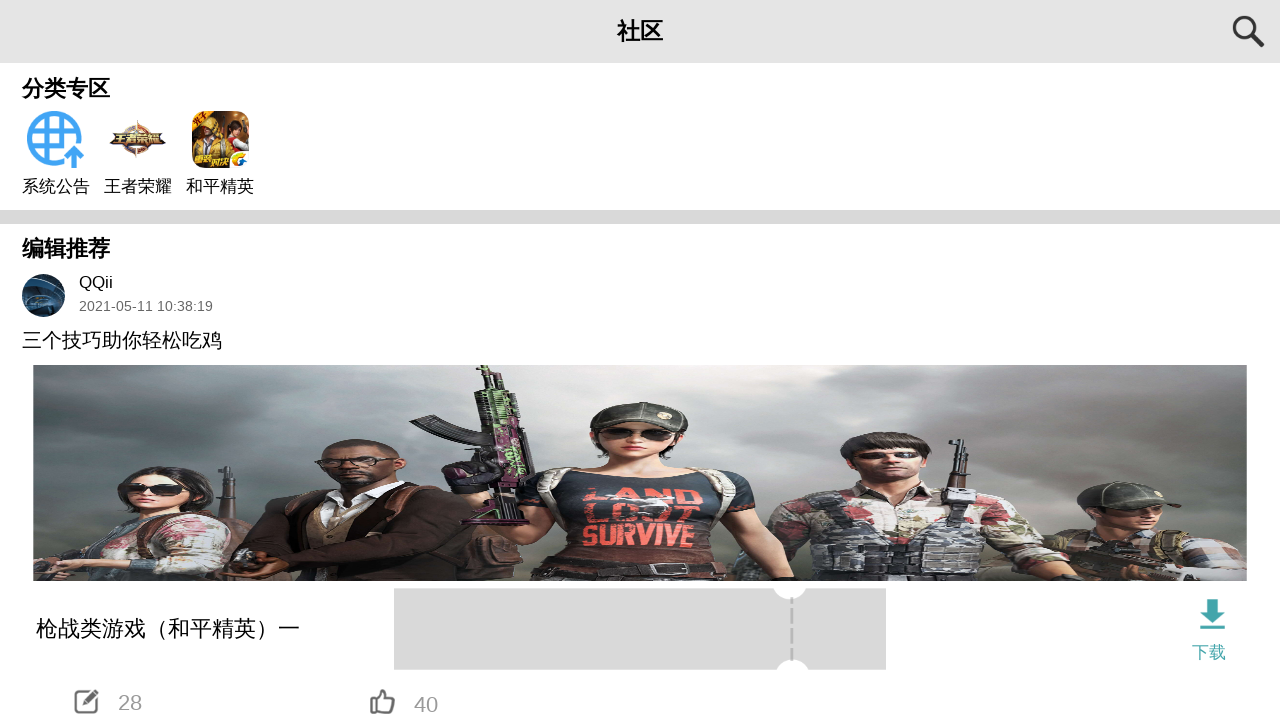

Search input field is now visible
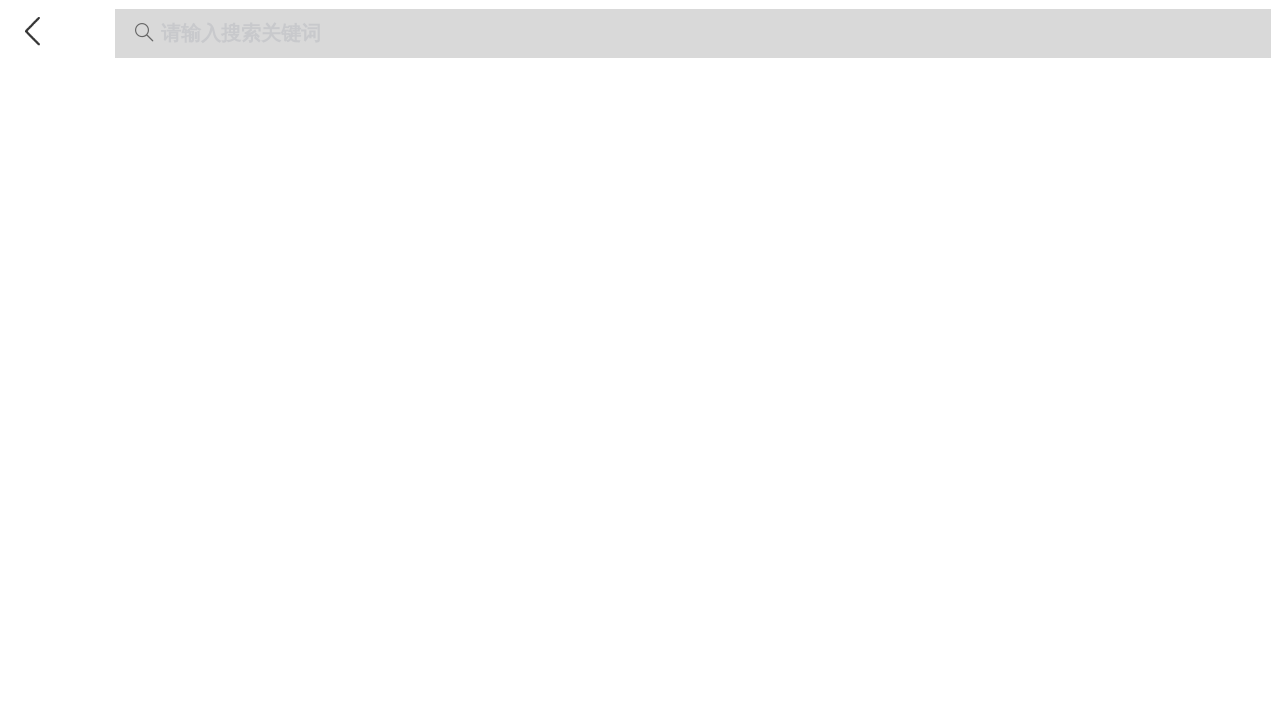

Cleared the search input field on //*[@id="app"]/div/div/div[1]/div/div/div/div[2]/form/div/div/div/div[2]/div/inp
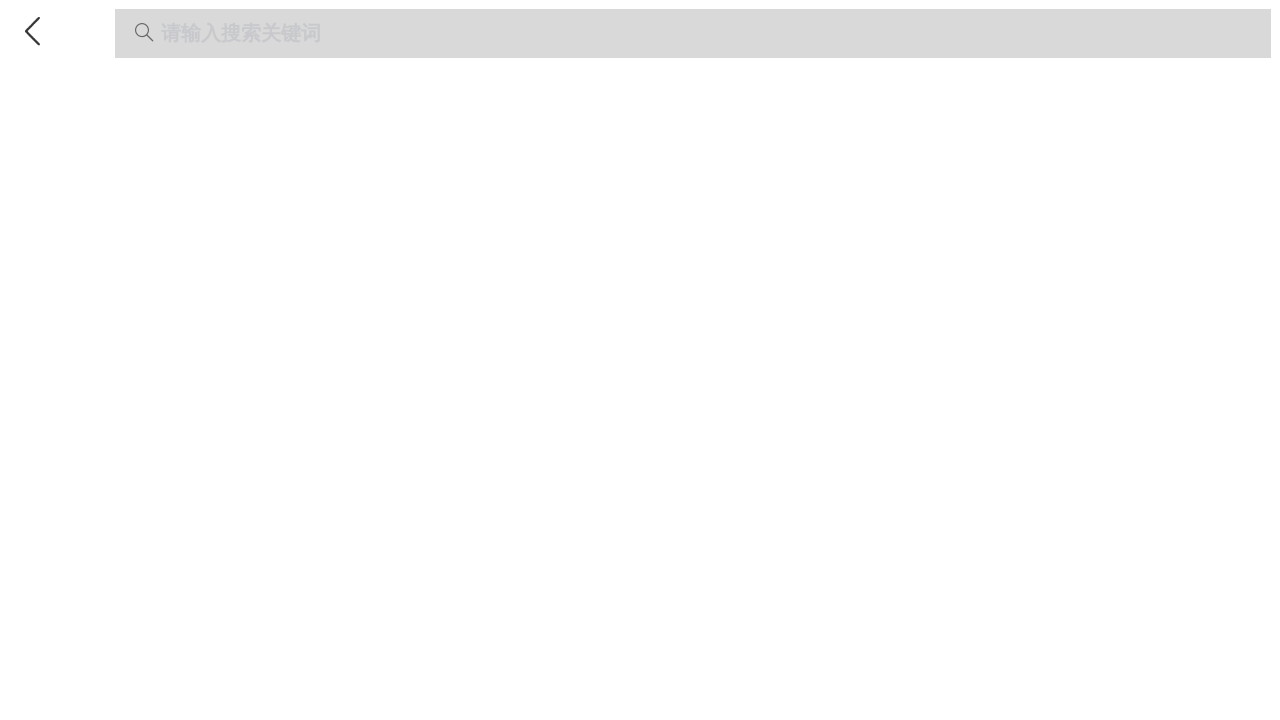

Entered Chinese query '好好好好好好' in search field on //*[@id="app"]/div/div/div[1]/div/div/div/div[2]/form/div/div/div/div[2]/div/inp
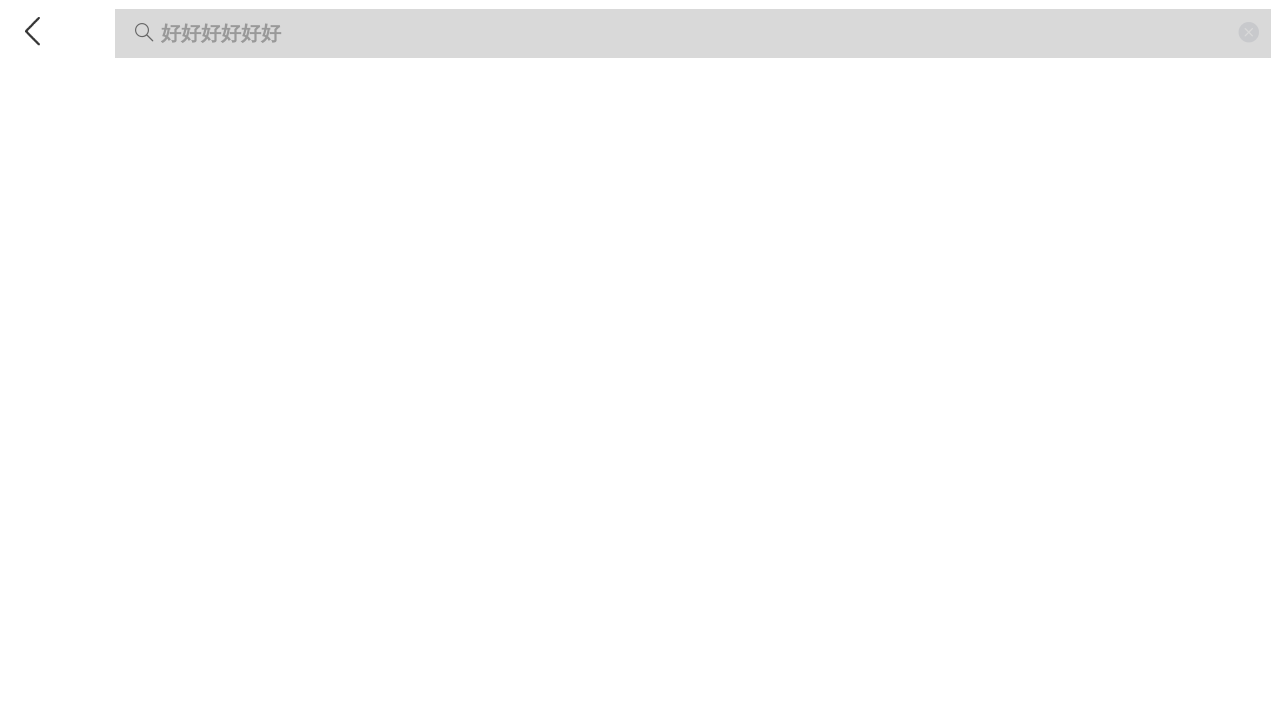

Submitted search query by pressing Enter key on //*[@id="app"]/div/div/div[1]/div/div/div/div[2]/form/div/div/div/div[2]/div/inp
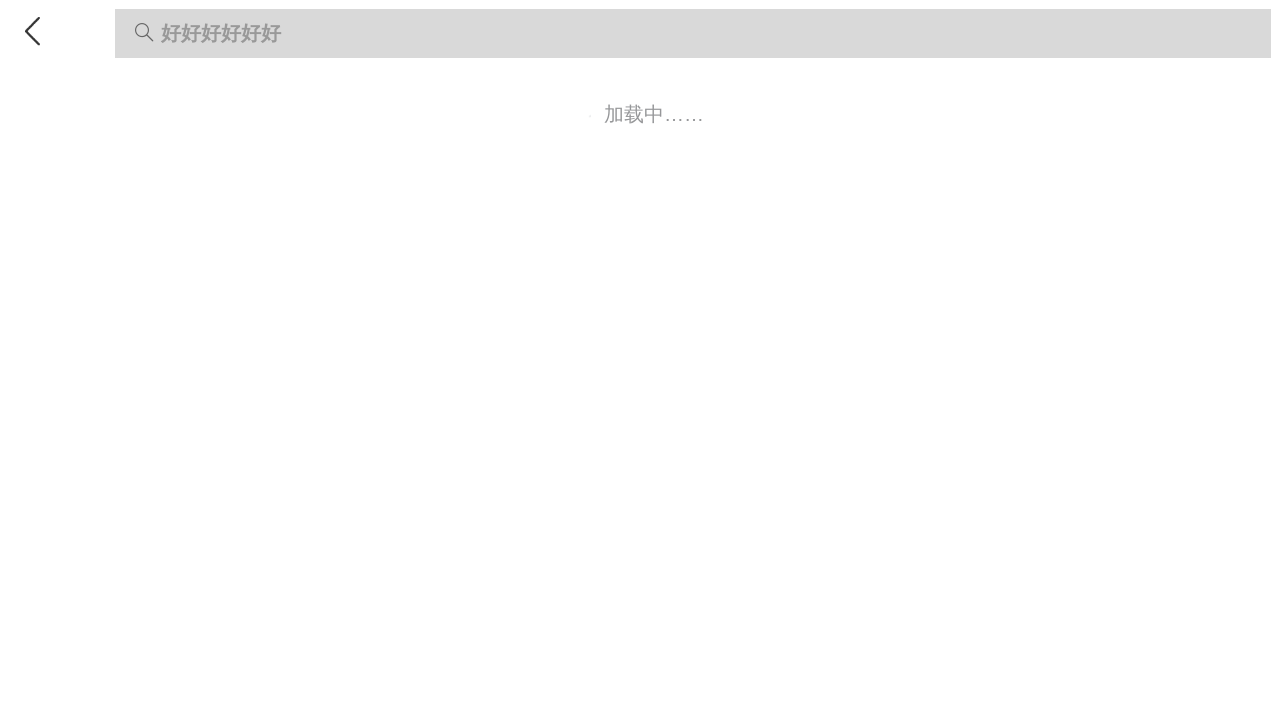

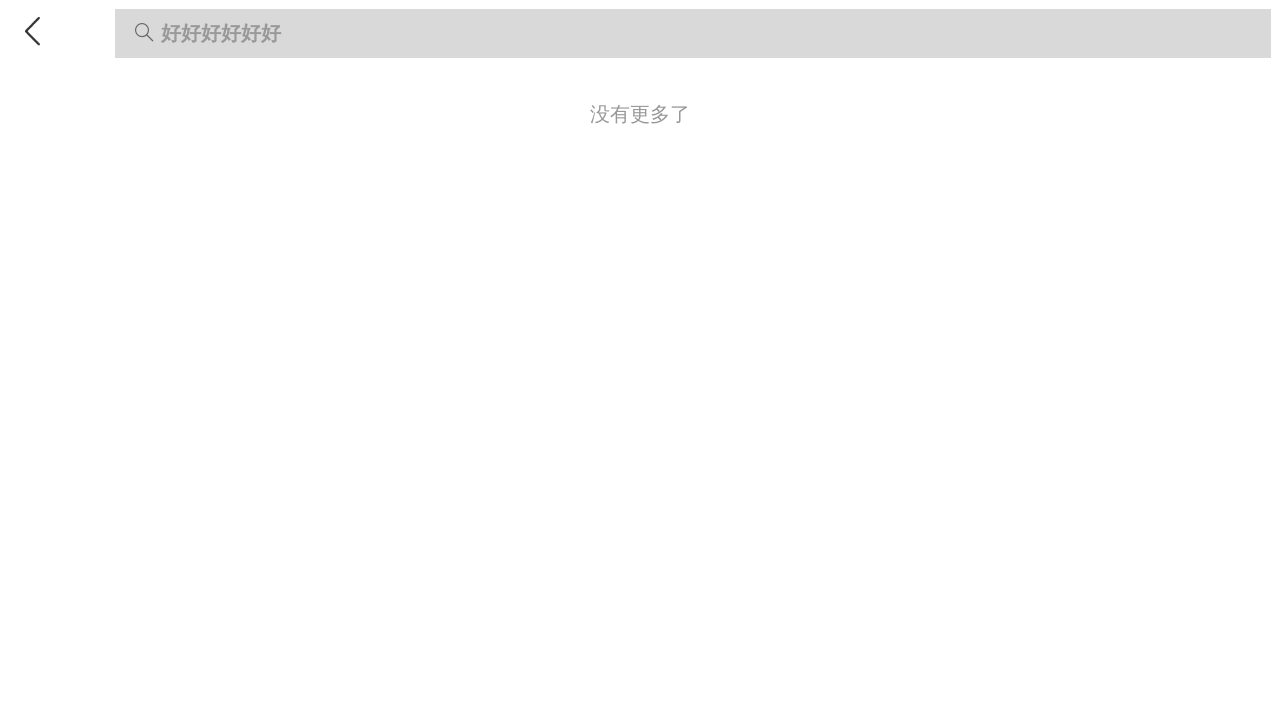